Tests that todo data persists after page reload

Starting URL: https://demo.playwright.dev/todomvc

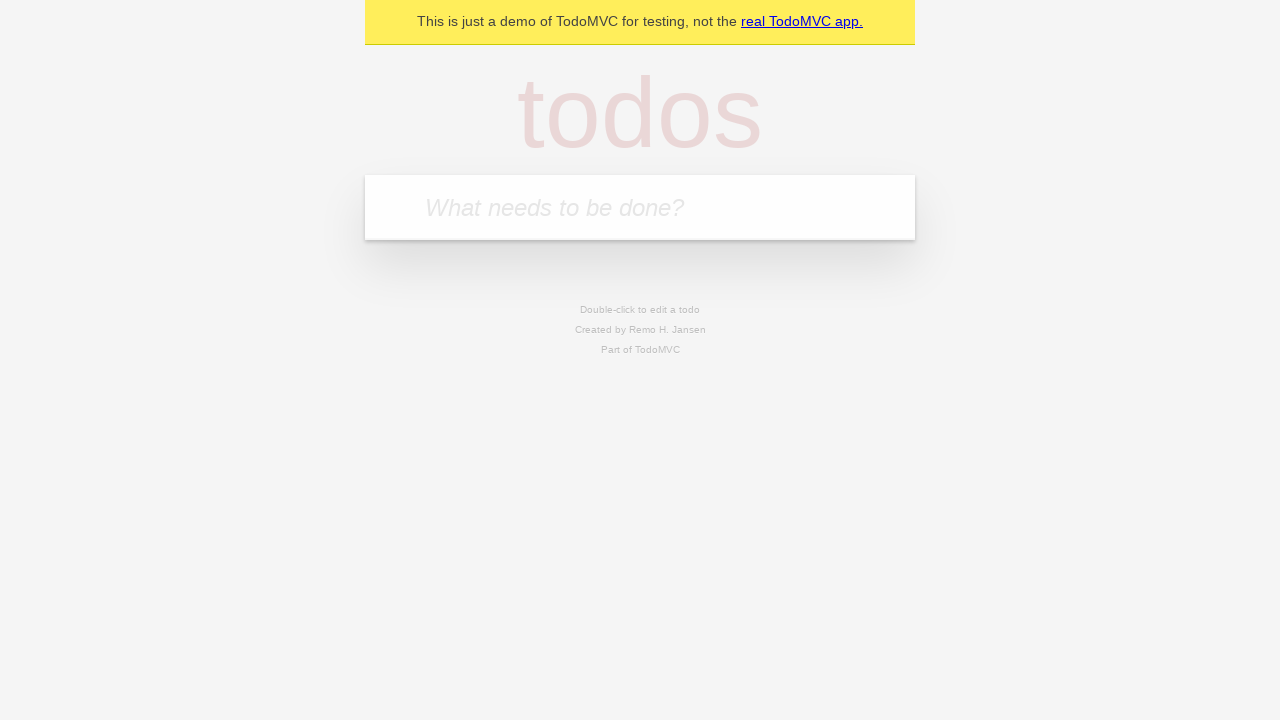

Filled new todo input with 'buy some cheese' on .new-todo
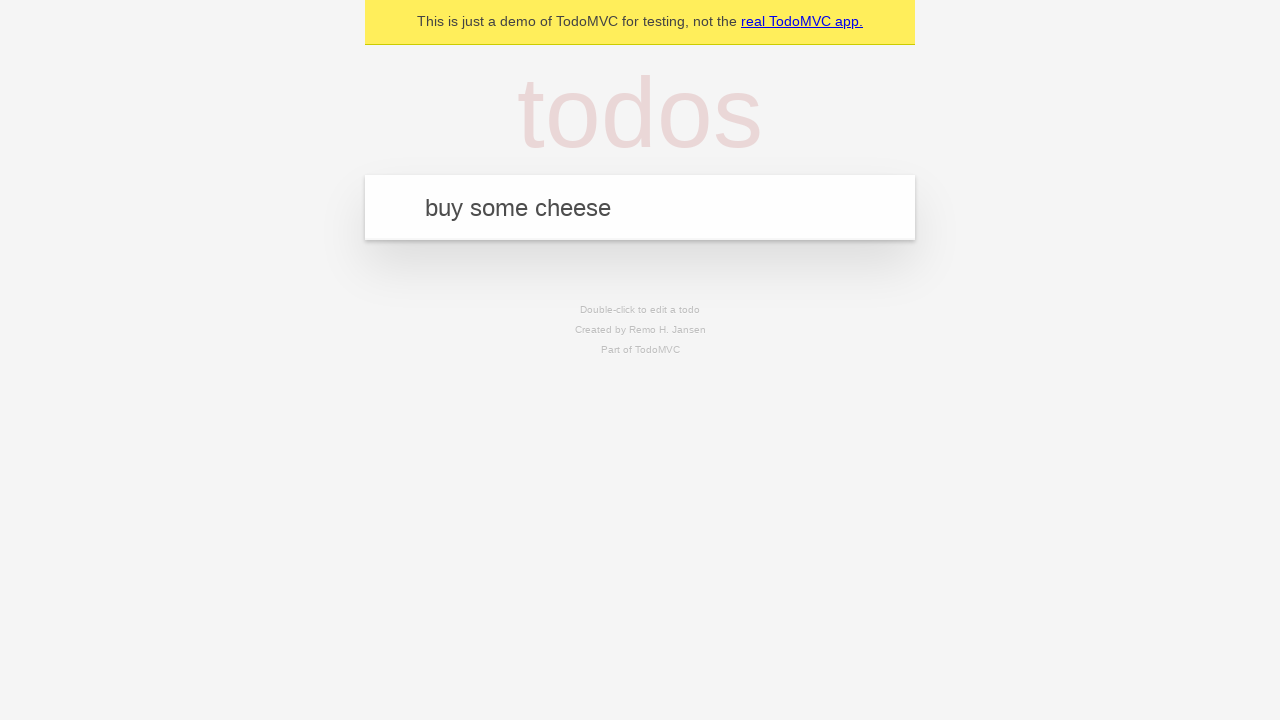

Pressed Enter to create first todo on .new-todo
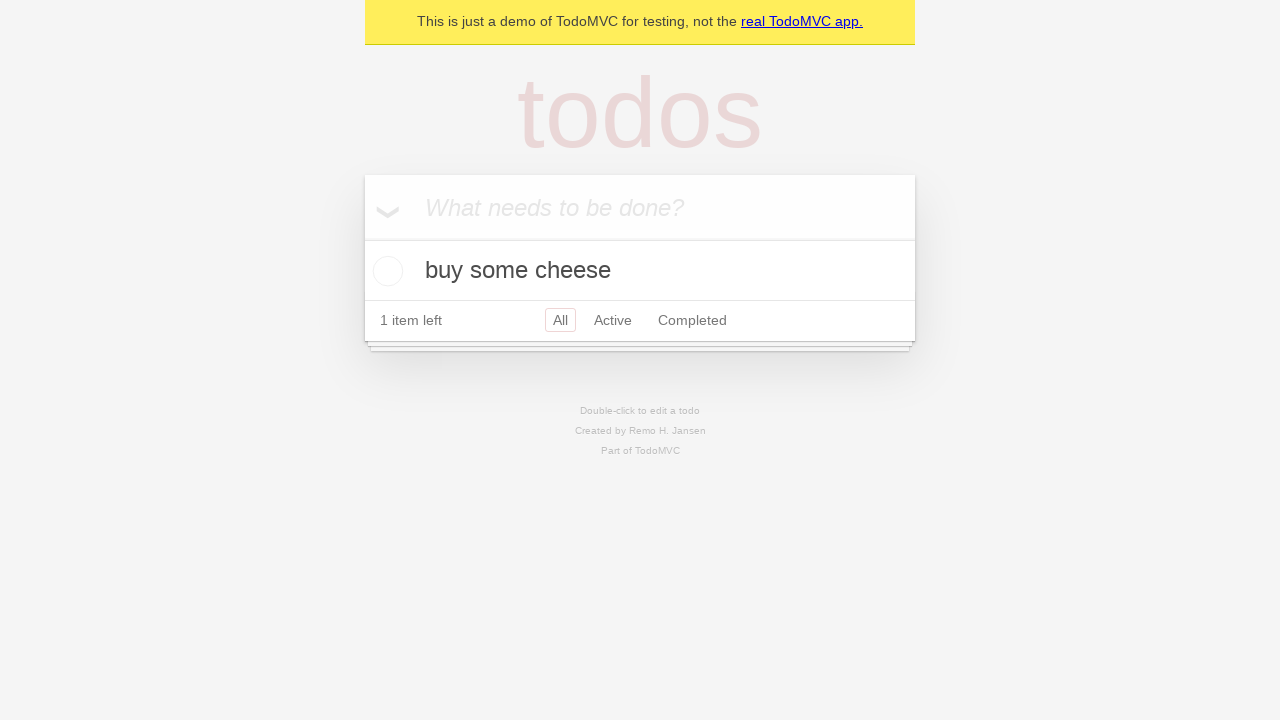

Filled new todo input with 'feed the cat' on .new-todo
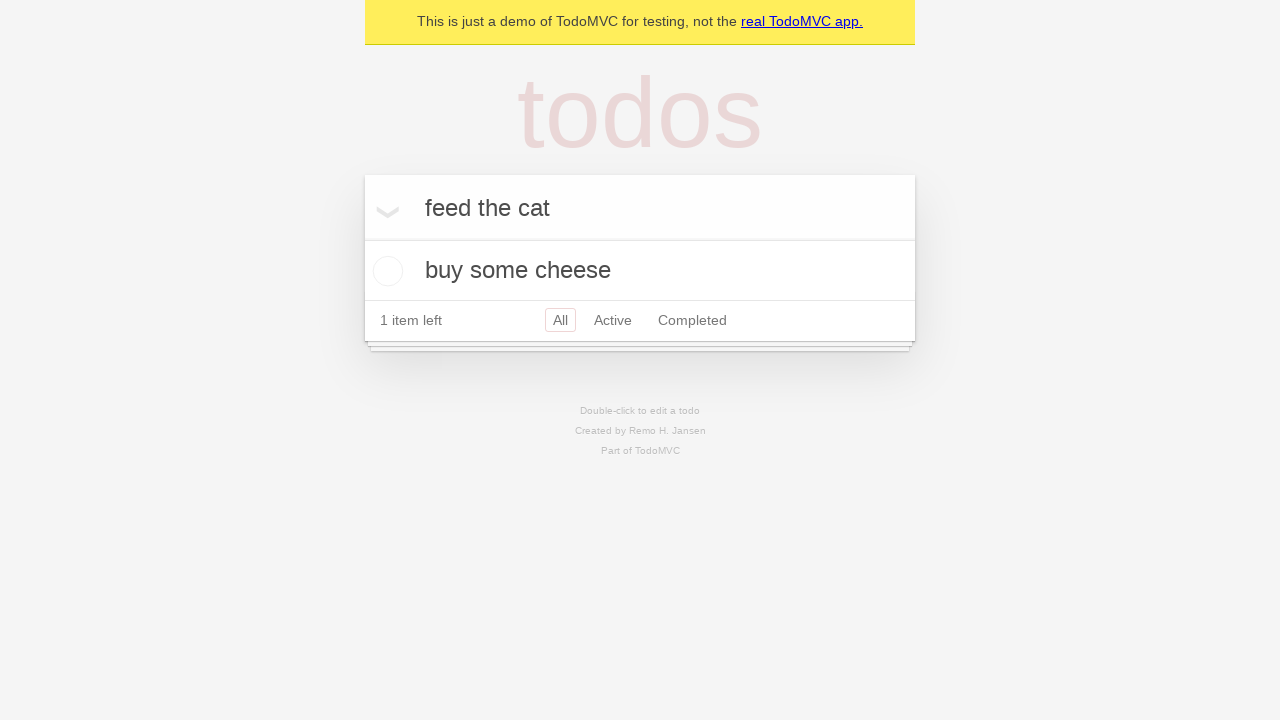

Pressed Enter to create second todo on .new-todo
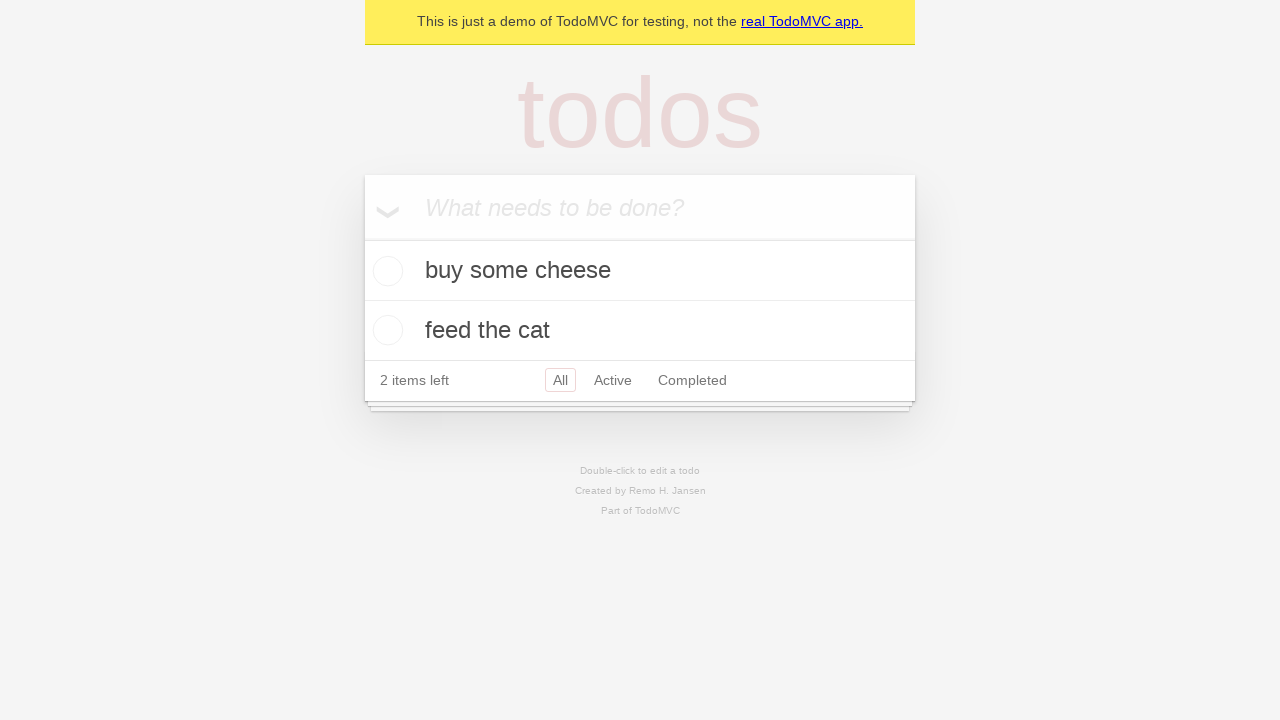

Waited for second todo item to appear in list
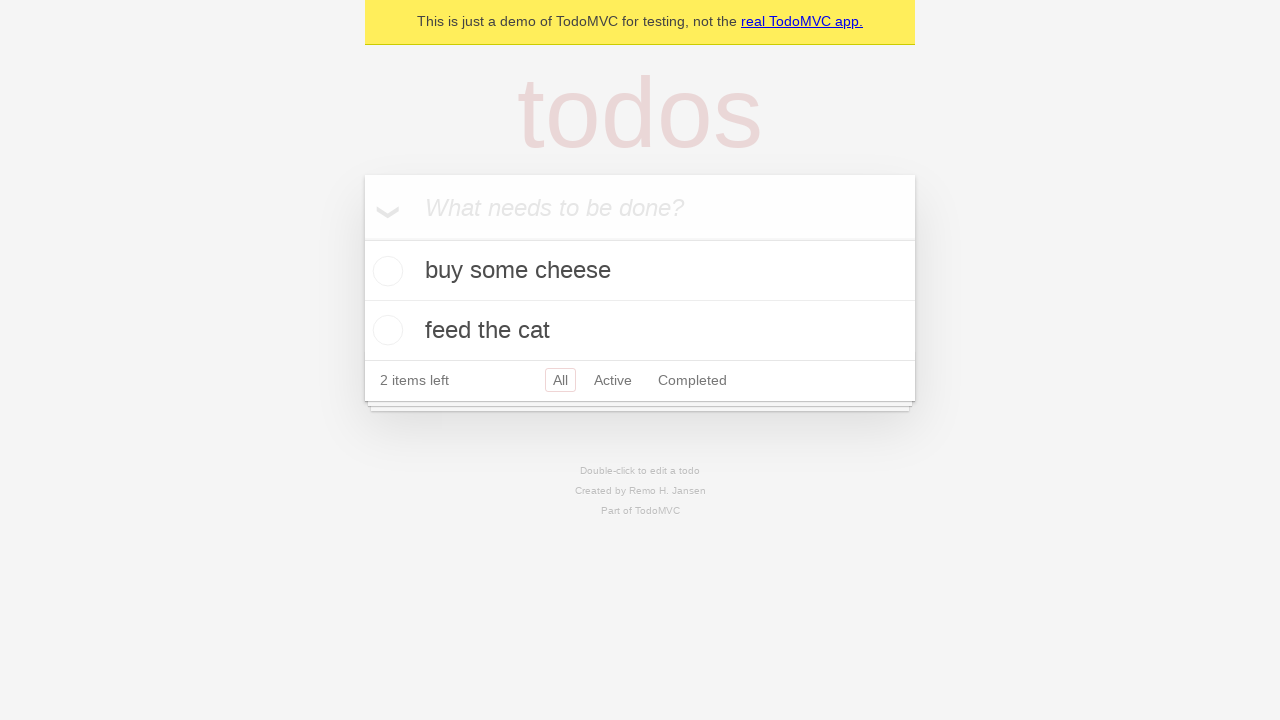

Retrieved all todo items from the list
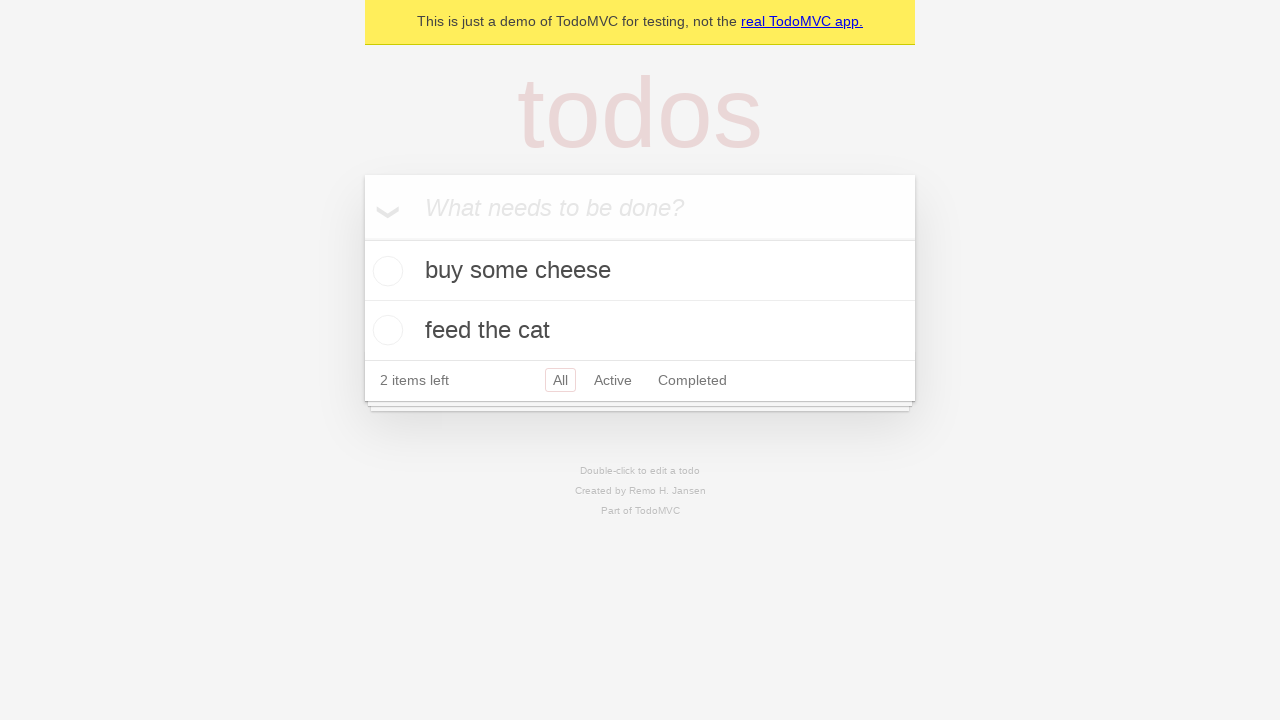

Checked the first todo item as completed at (385, 271) on .todo-list li >> nth=0 >> .toggle
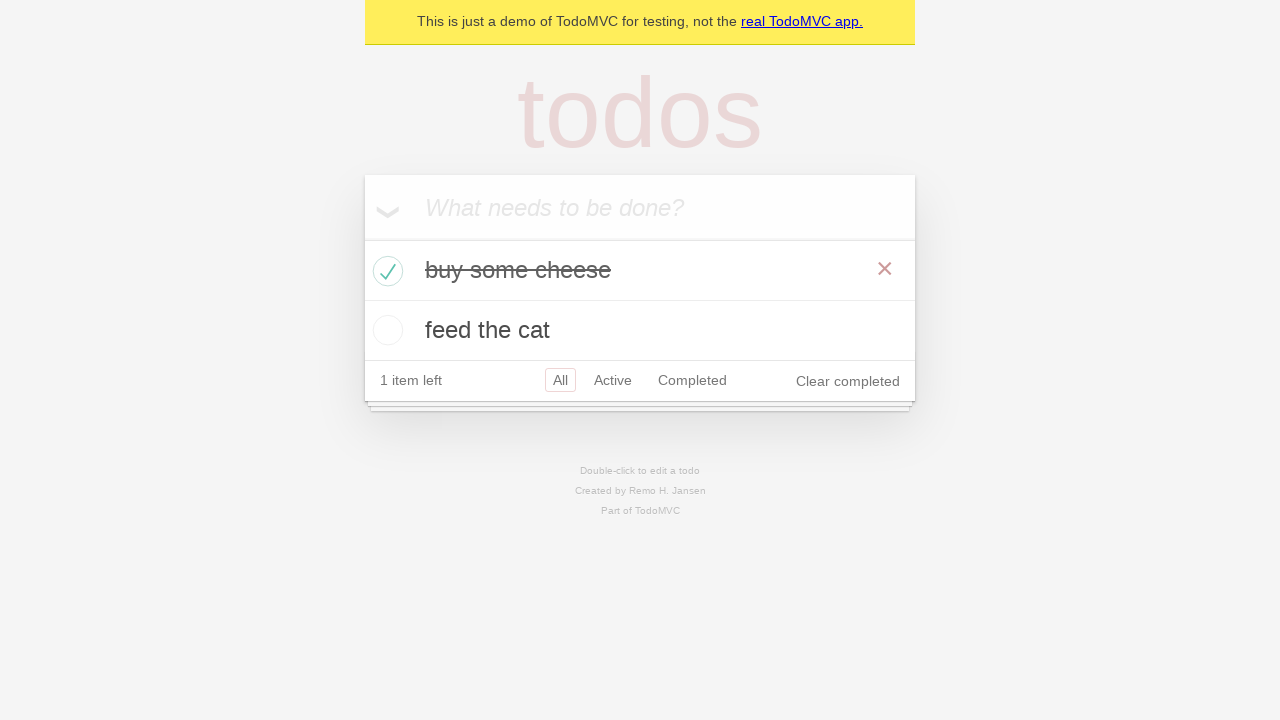

Reloaded the page to test data persistence
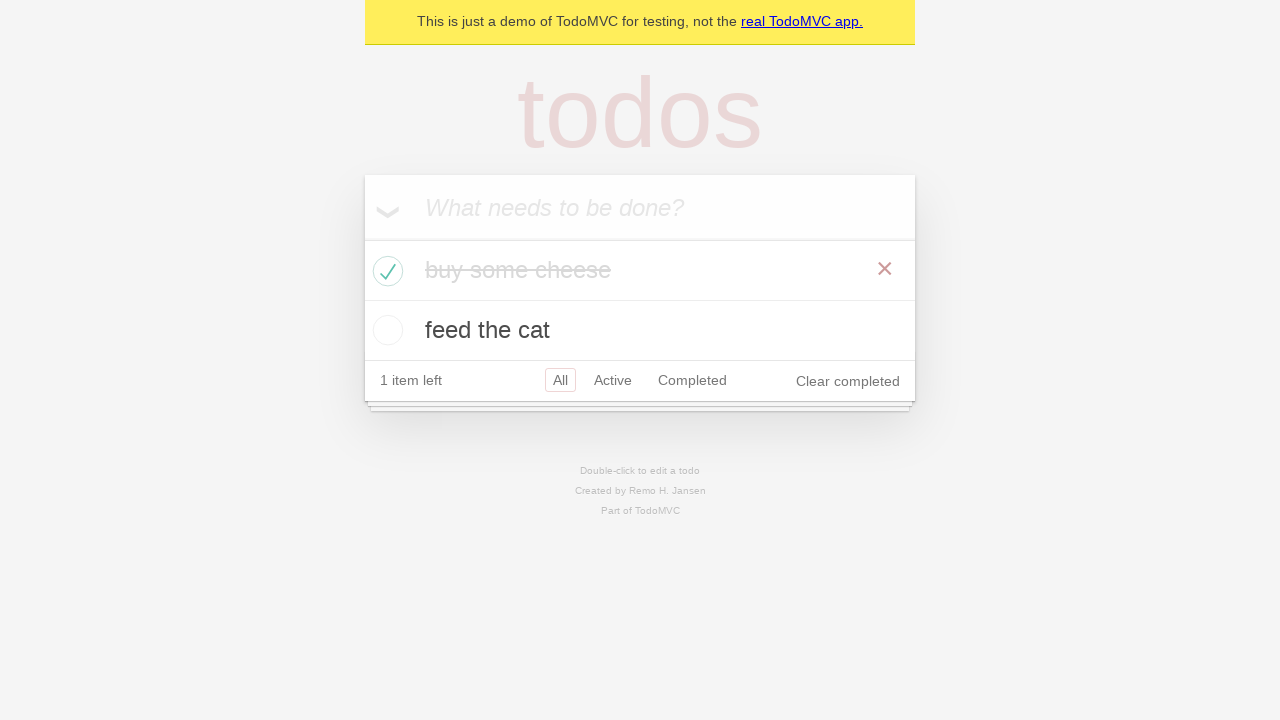

Waited for second todo item to load after page reload
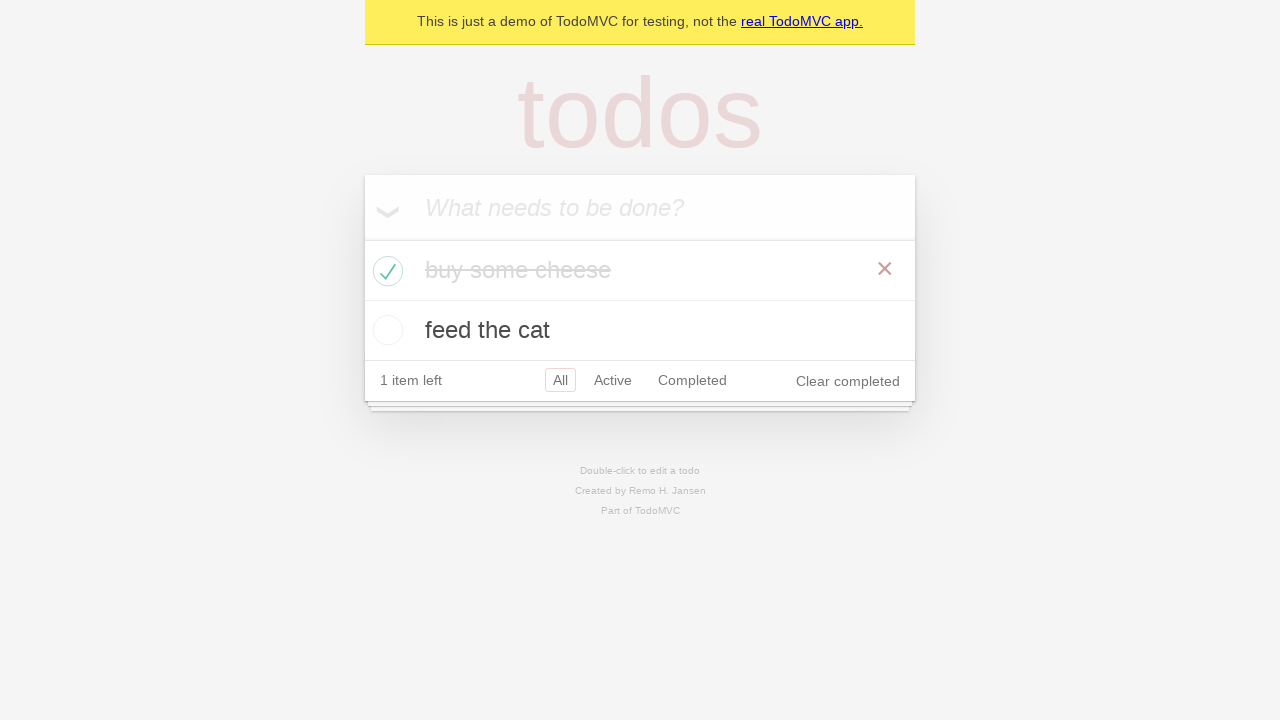

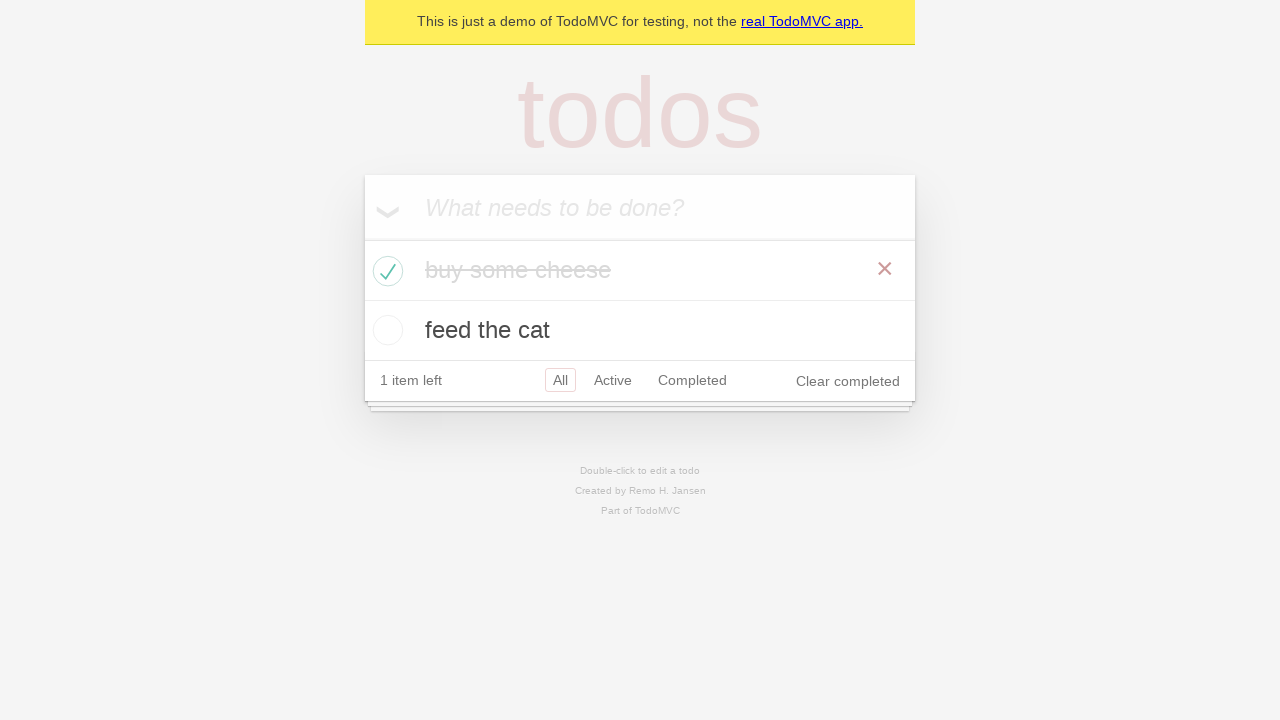